Tests multi-select dropdown by selecting options and then deselecting one by index

Starting URL: https://omayo.blogspot.com/

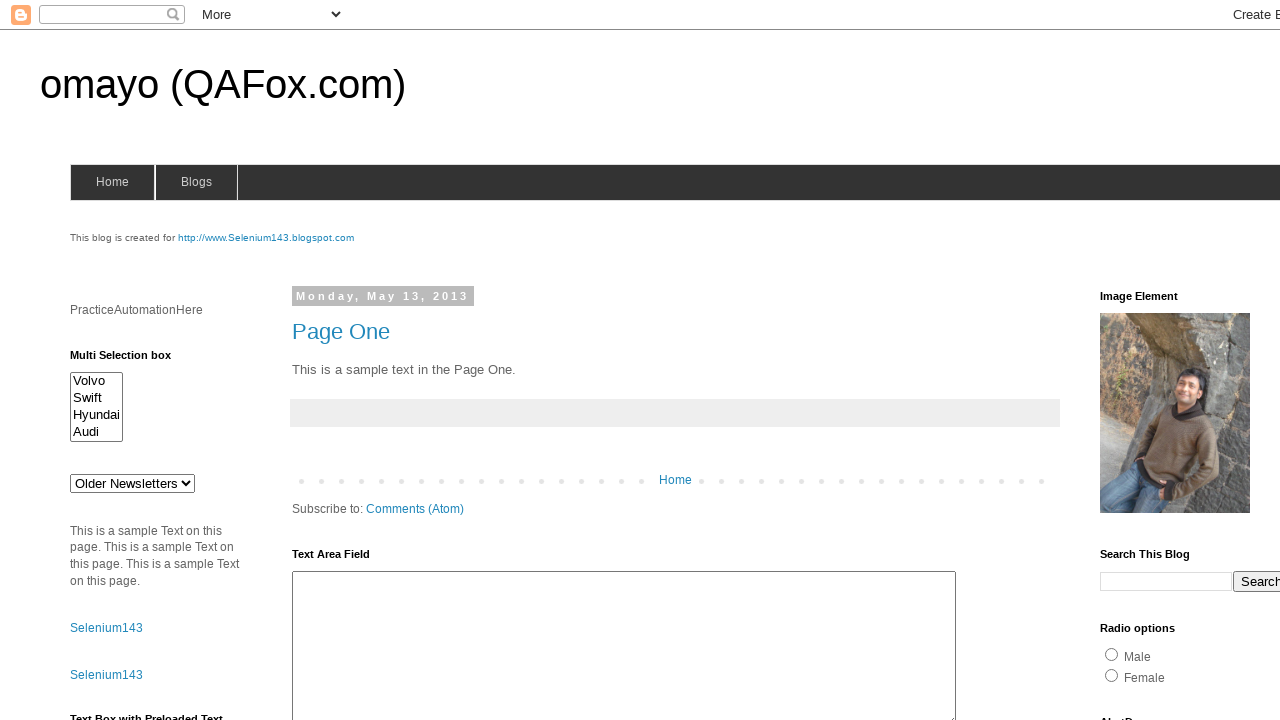

Selected multiple options (Volvo, Swift, Hyundai, Audi) in multi-select dropdown on #multiselect1
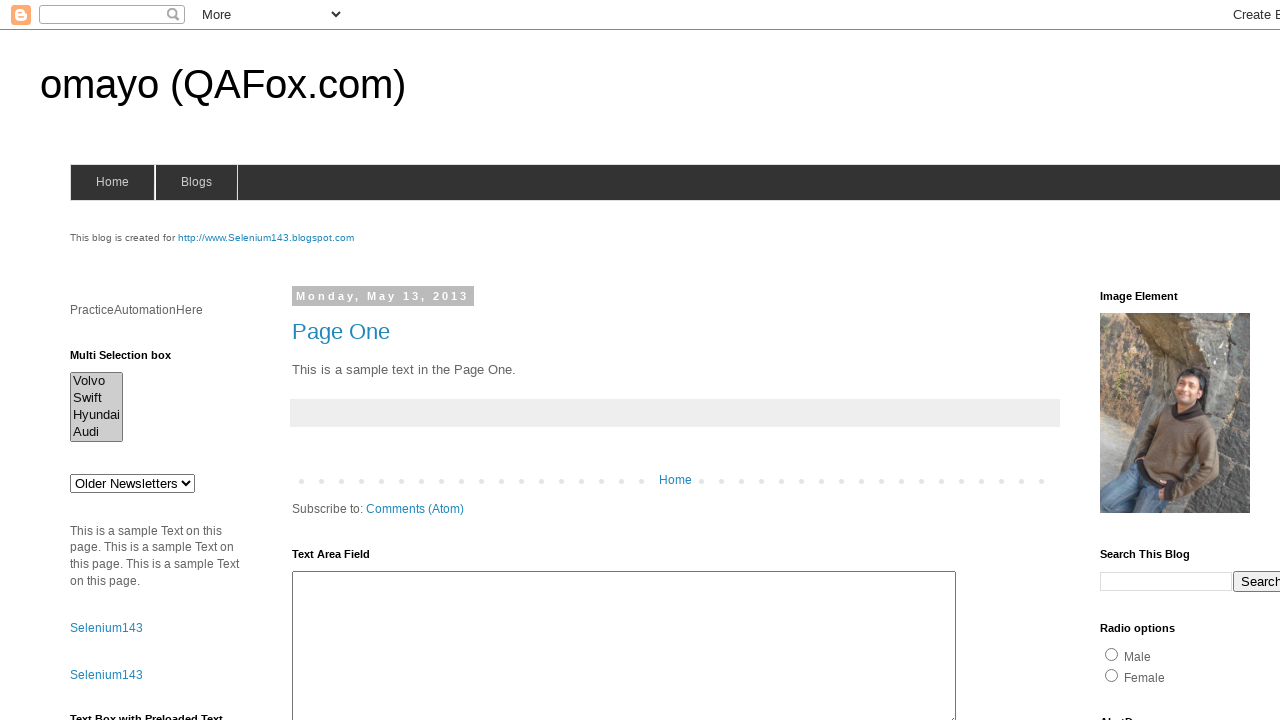

Deselected Hyundai by selecting only Volvo, Swift, and Audi on #multiselect1
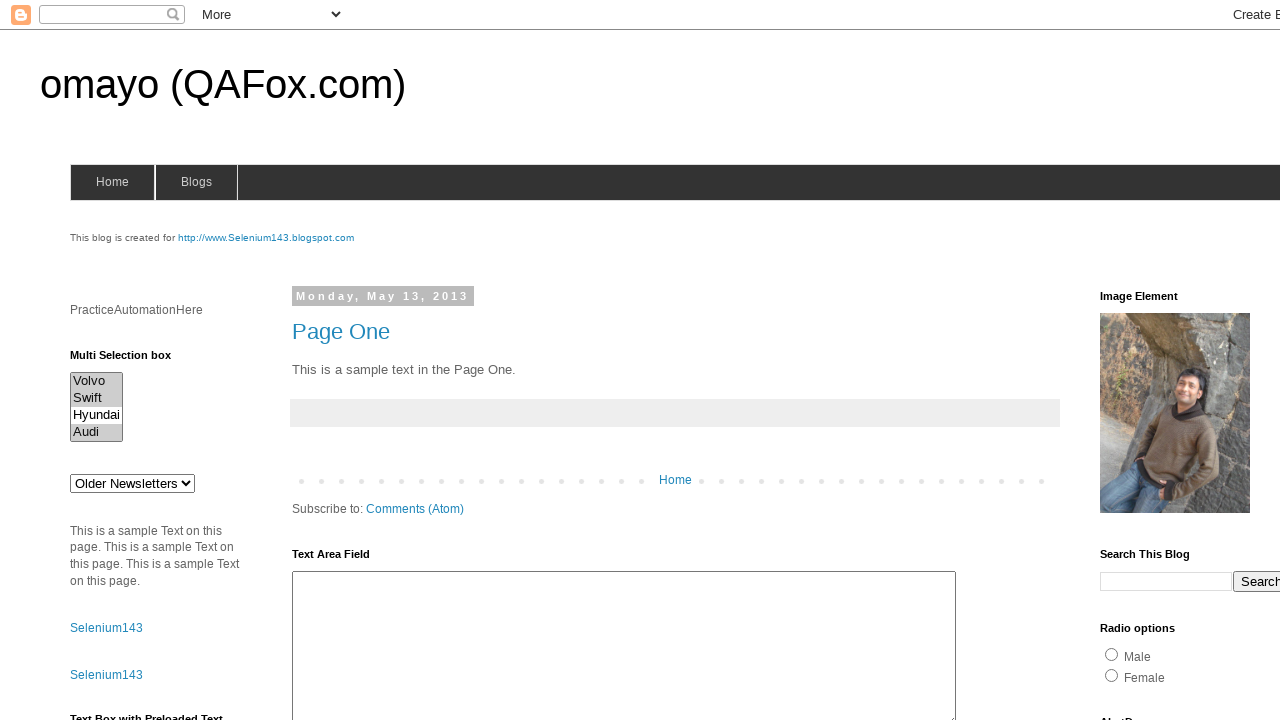

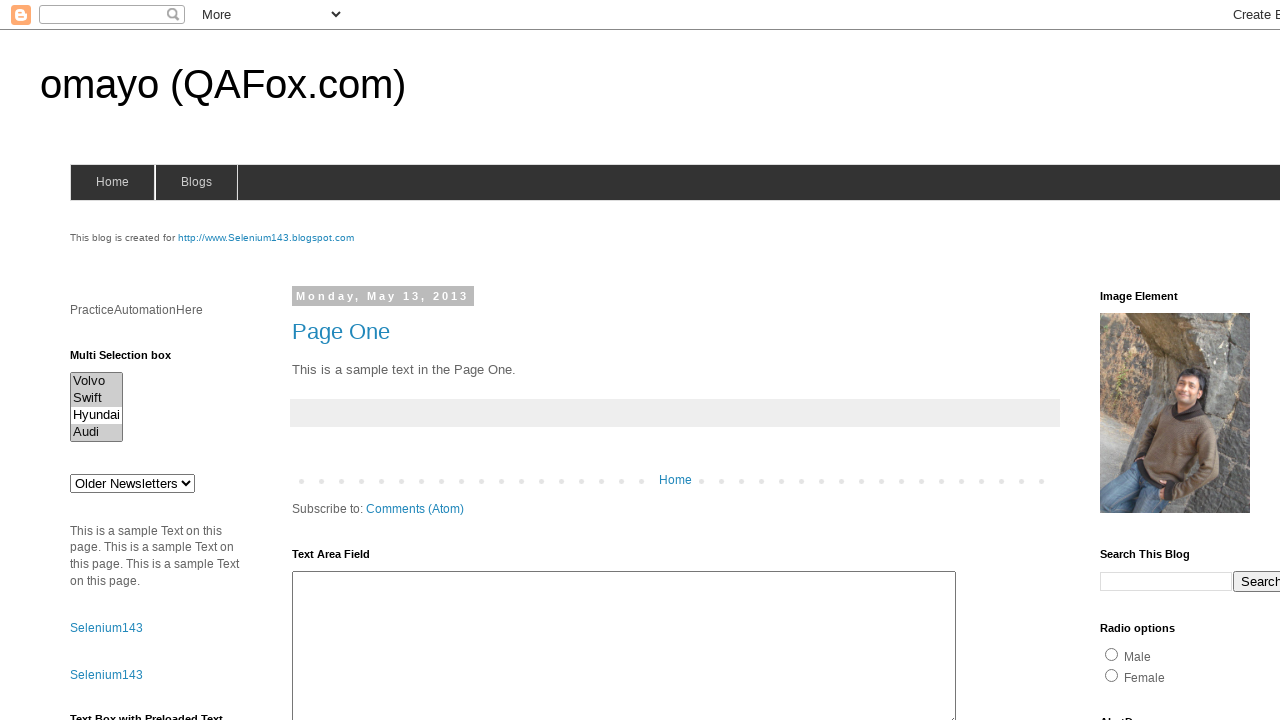